Tests dynamic controls page by toggling a checkbox visibility - clicking a button to hide the checkbox, waiting for it to disappear, then clicking again to show it and waiting for it to reappear.

Starting URL: https://v1.training-support.net/selenium/dynamic-controls

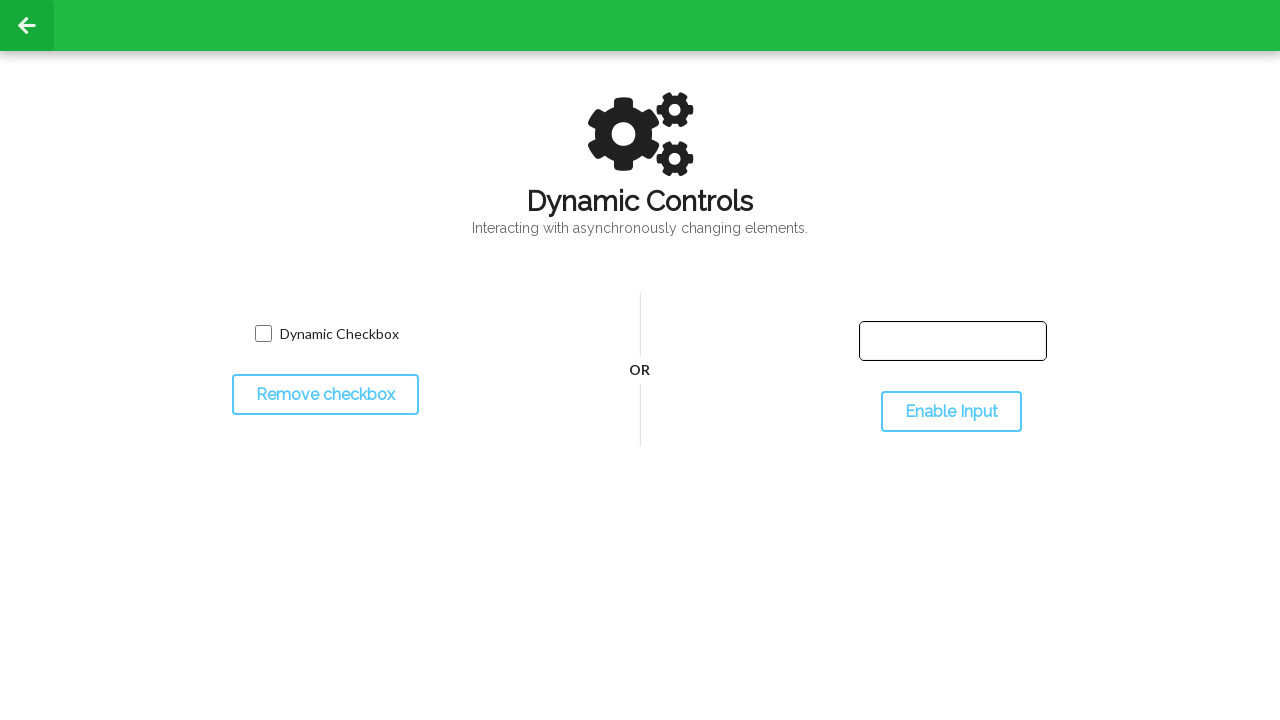

Clicked toggle button to hide the checkbox at (325, 395) on #toggleCheckbox
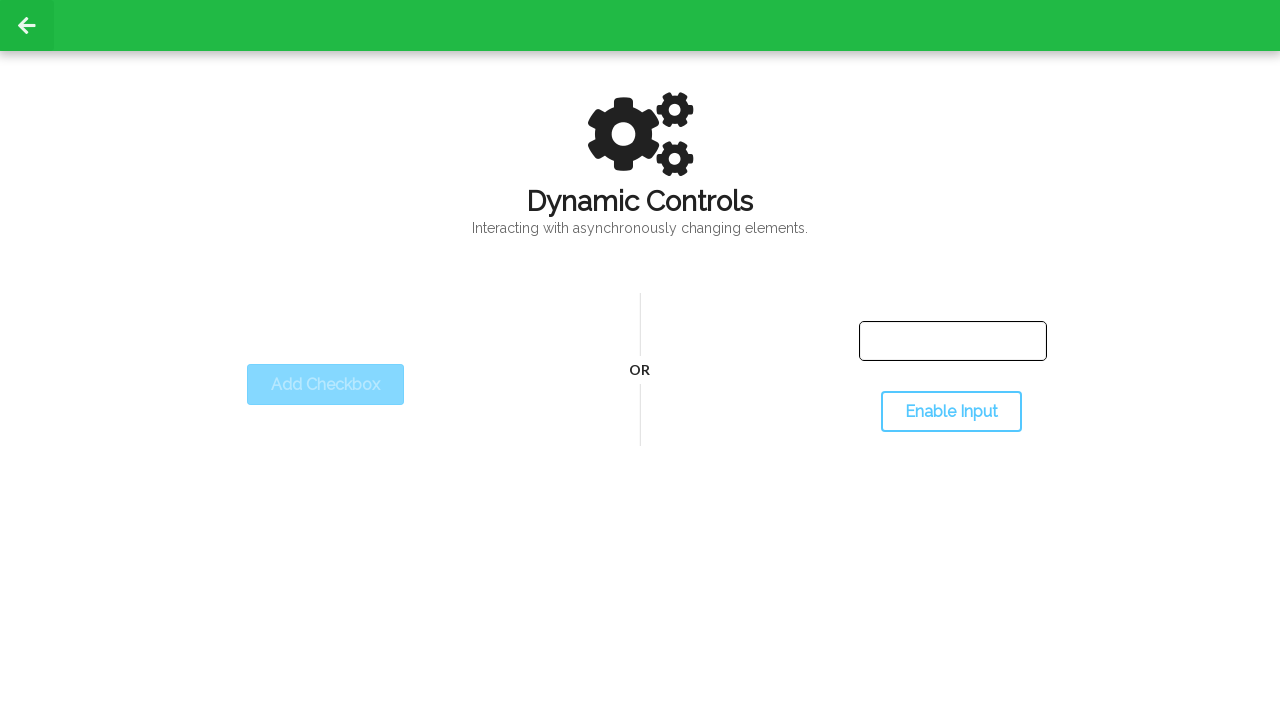

Checkbox disappeared after toggle
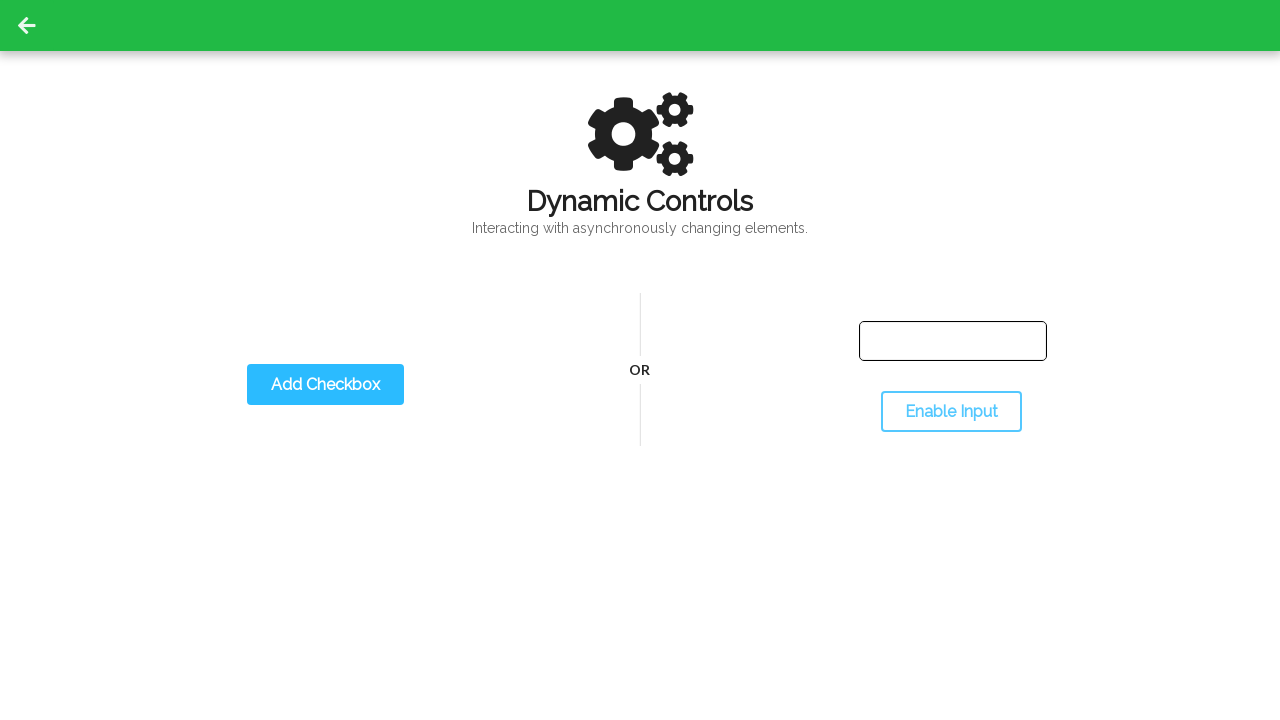

Clicked toggle button again to show the checkbox at (325, 385) on #toggleCheckbox
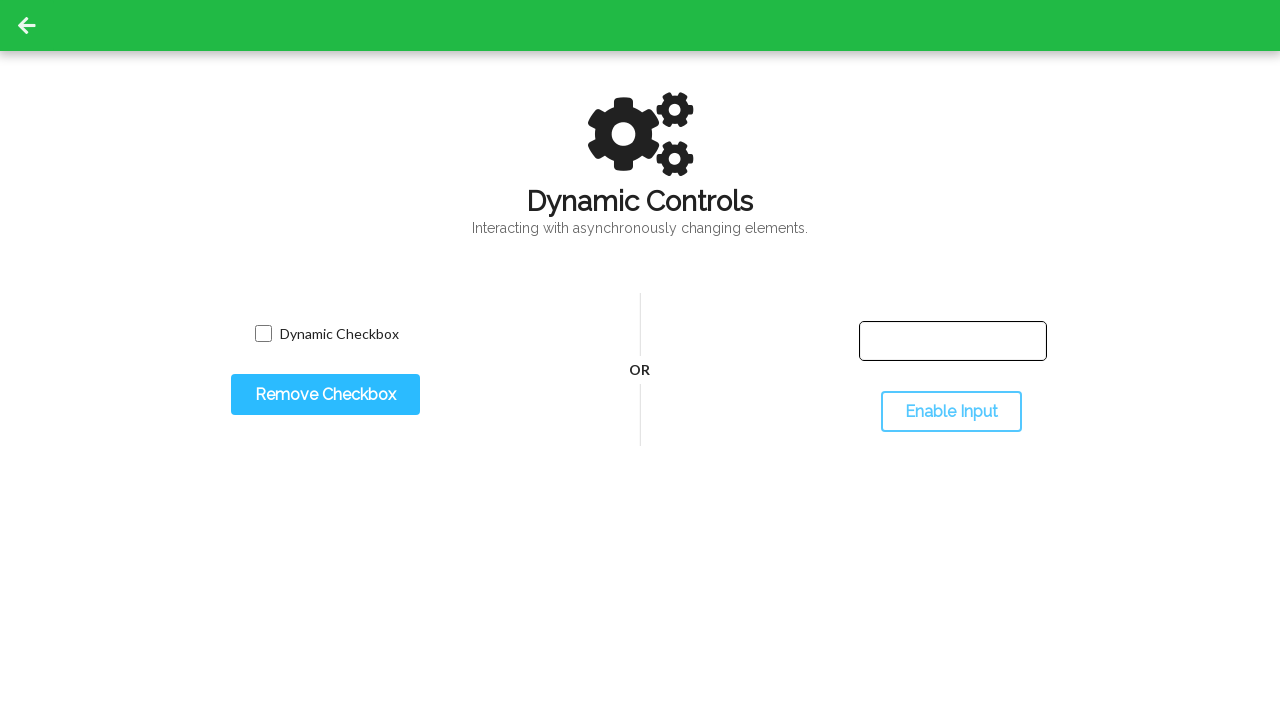

Checkbox reappeared after second toggle
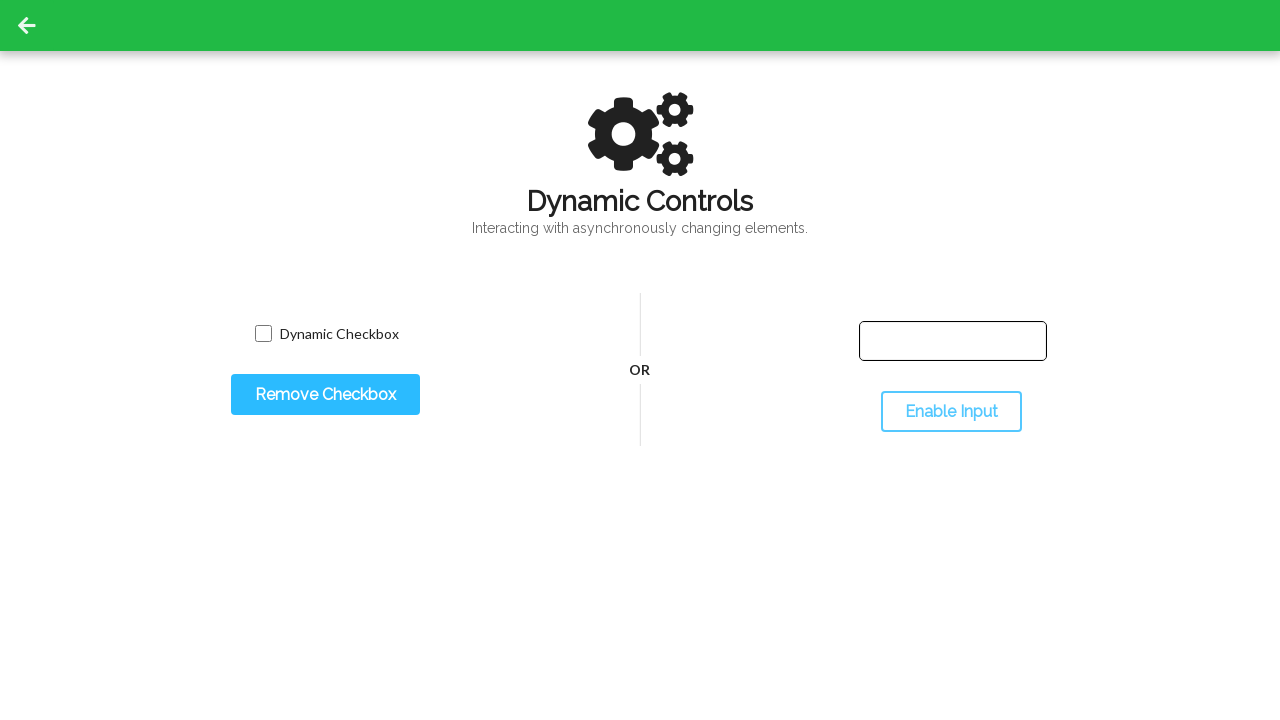

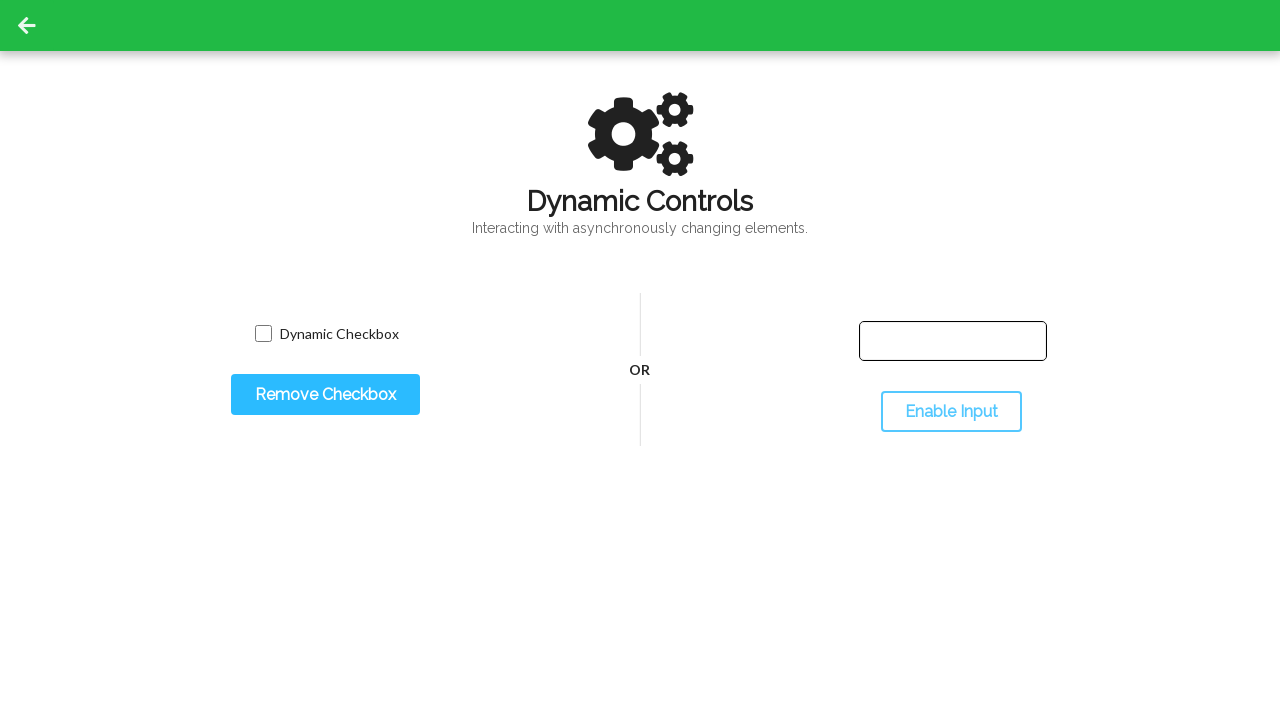